Tests navigation to the Notifications page by clicking the link

Starting URL: https://bonigarcia.dev/selenium-webdriver-java/

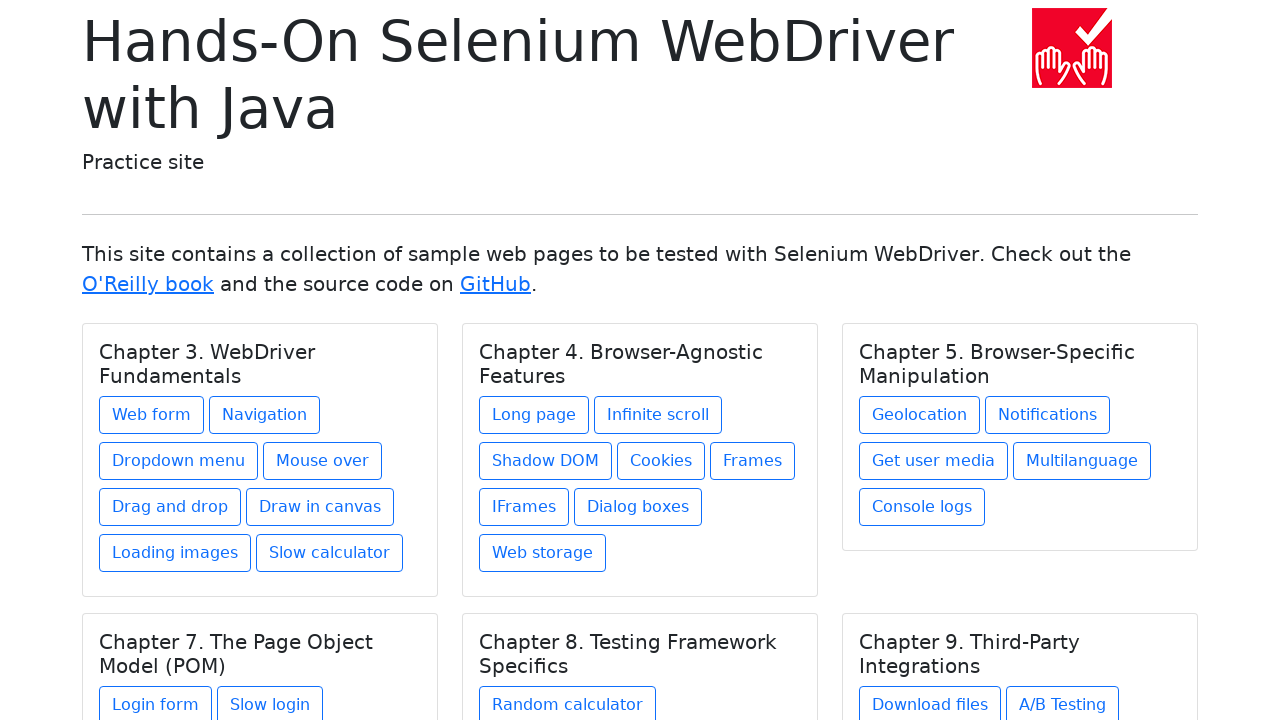

Clicked on the Notifications link in Chapter 5 section at (1048, 415) on xpath=//div[@class='card-body']/h5[text()='Chapter 5. Browser-Specific Manipulat
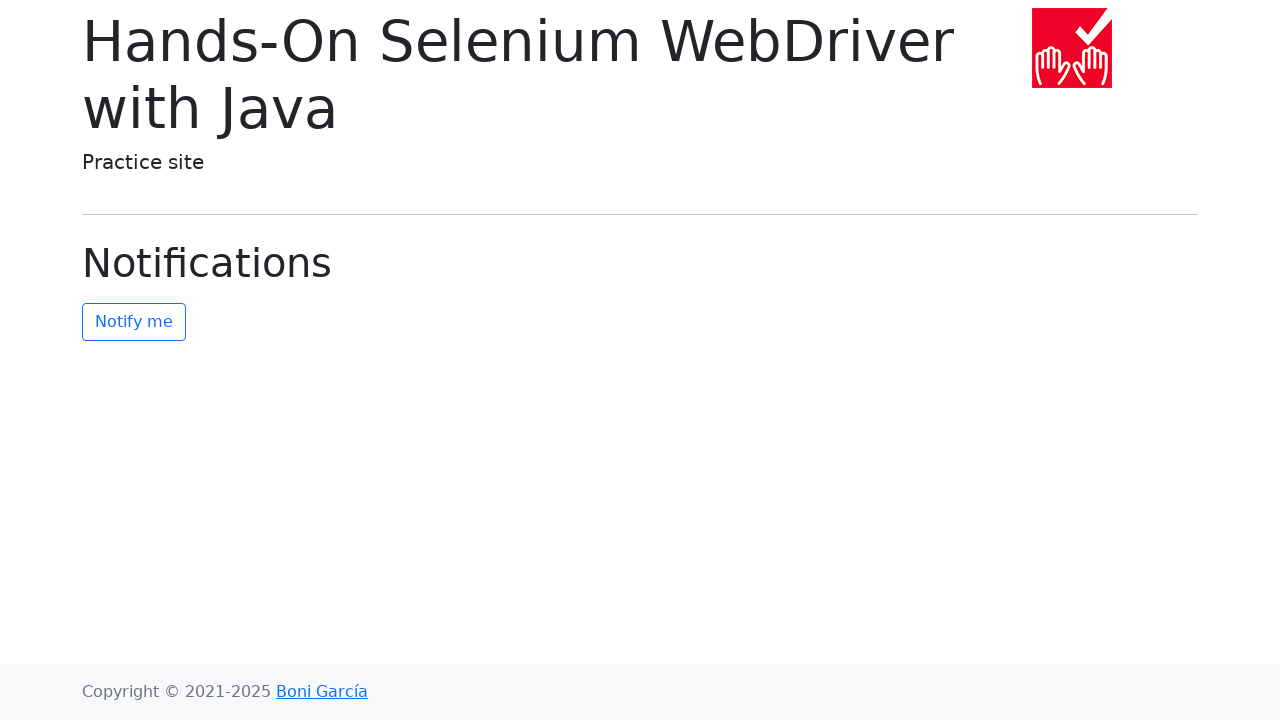

Notifications page loaded, page title element visible
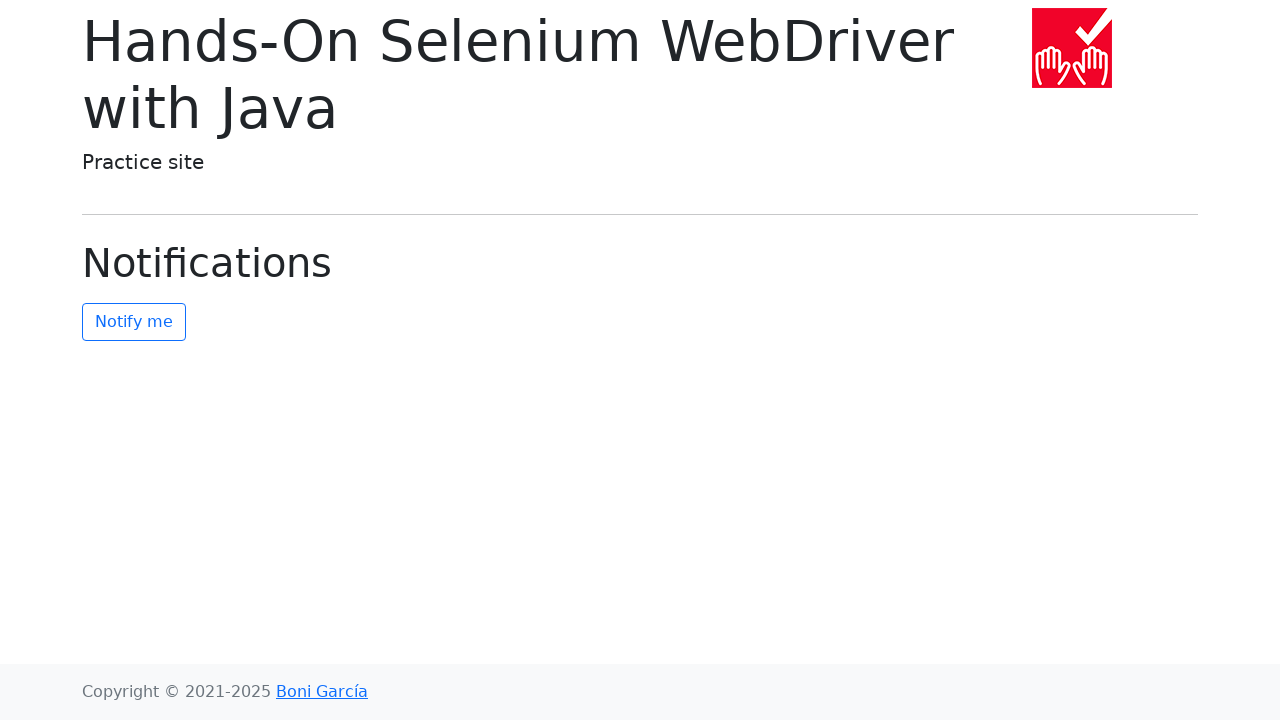

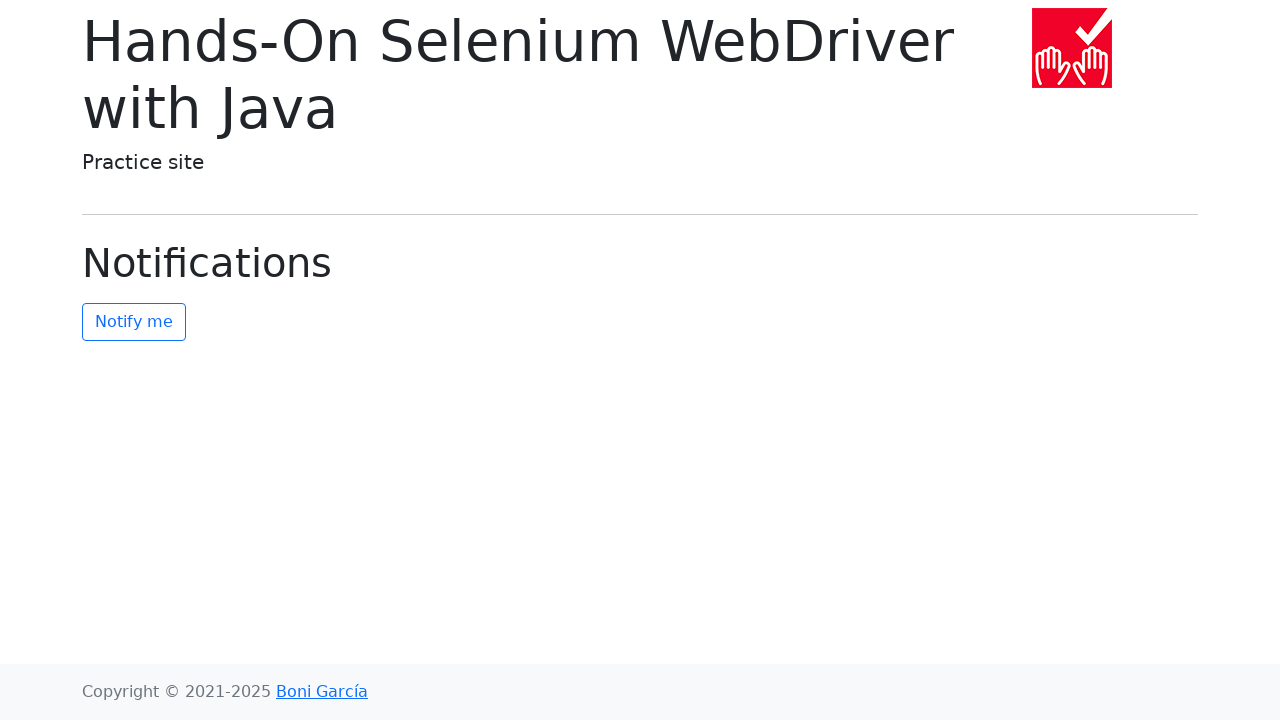